Navigates to DuckDuckGo and verifies that a div element exists on the page

Starting URL: https://duckduckgo.pl/

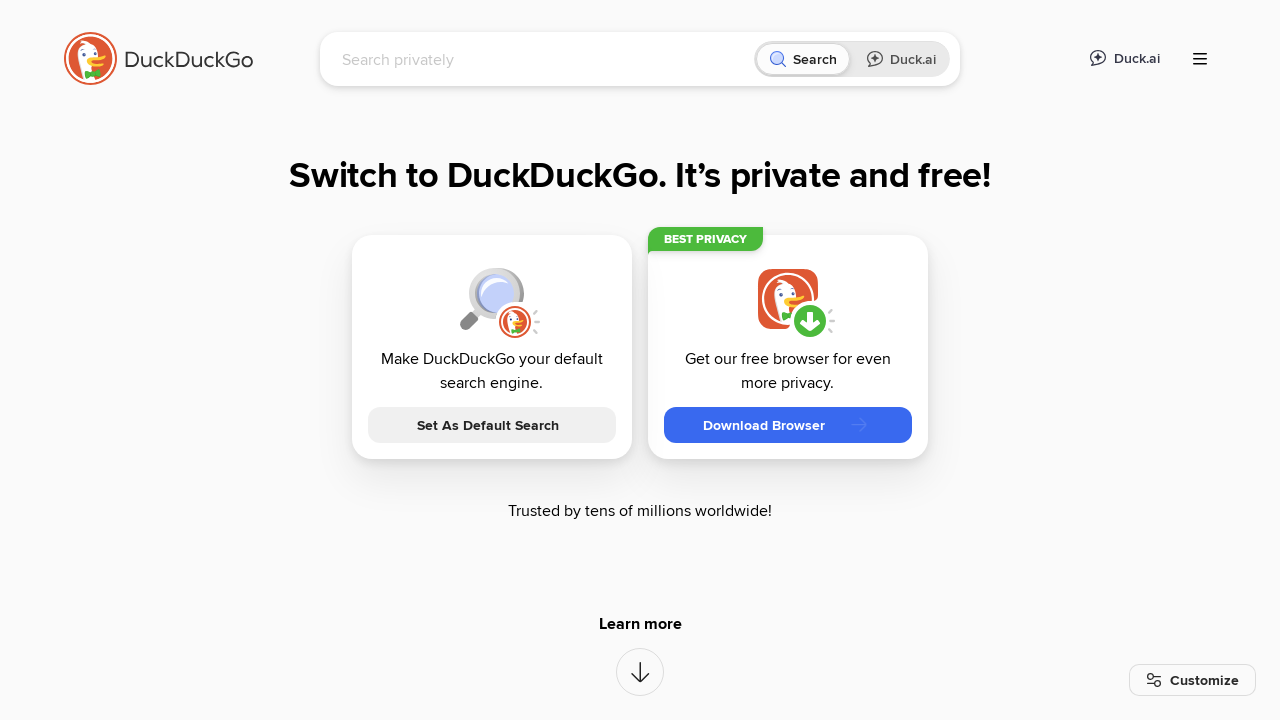

Navigated to DuckDuckGo Poland homepage
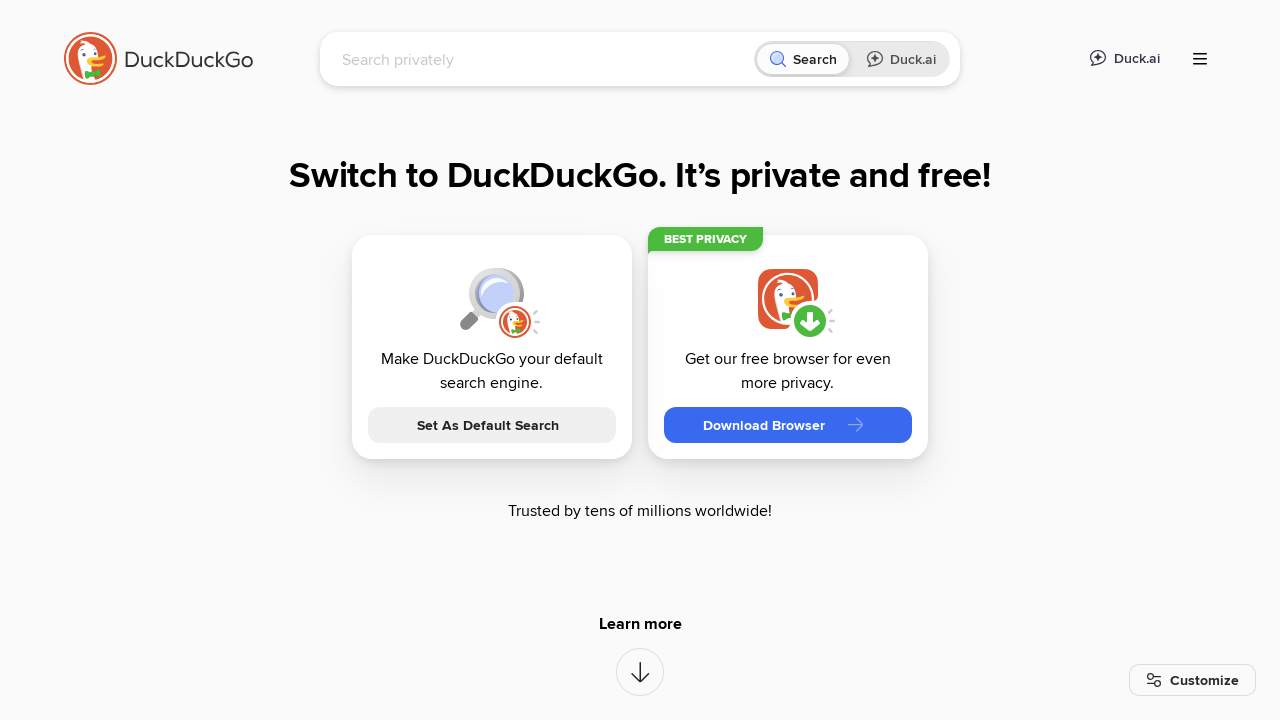

Verified that a div element exists on the page
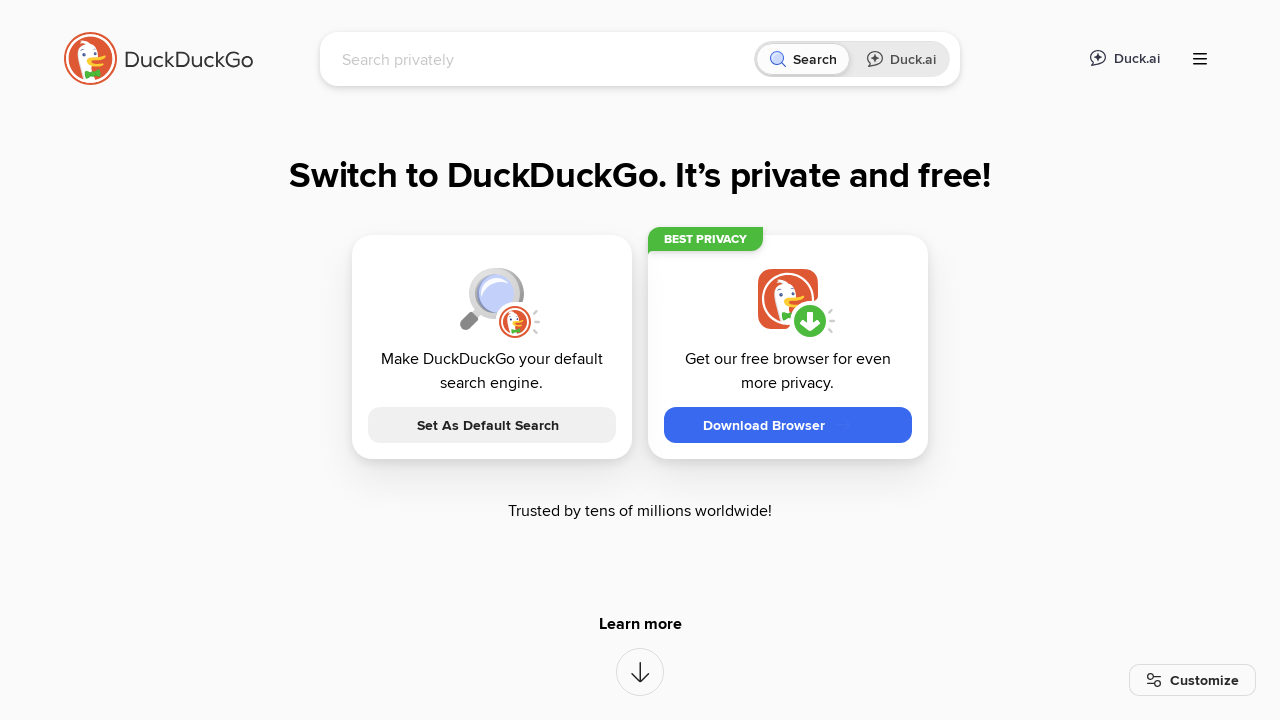

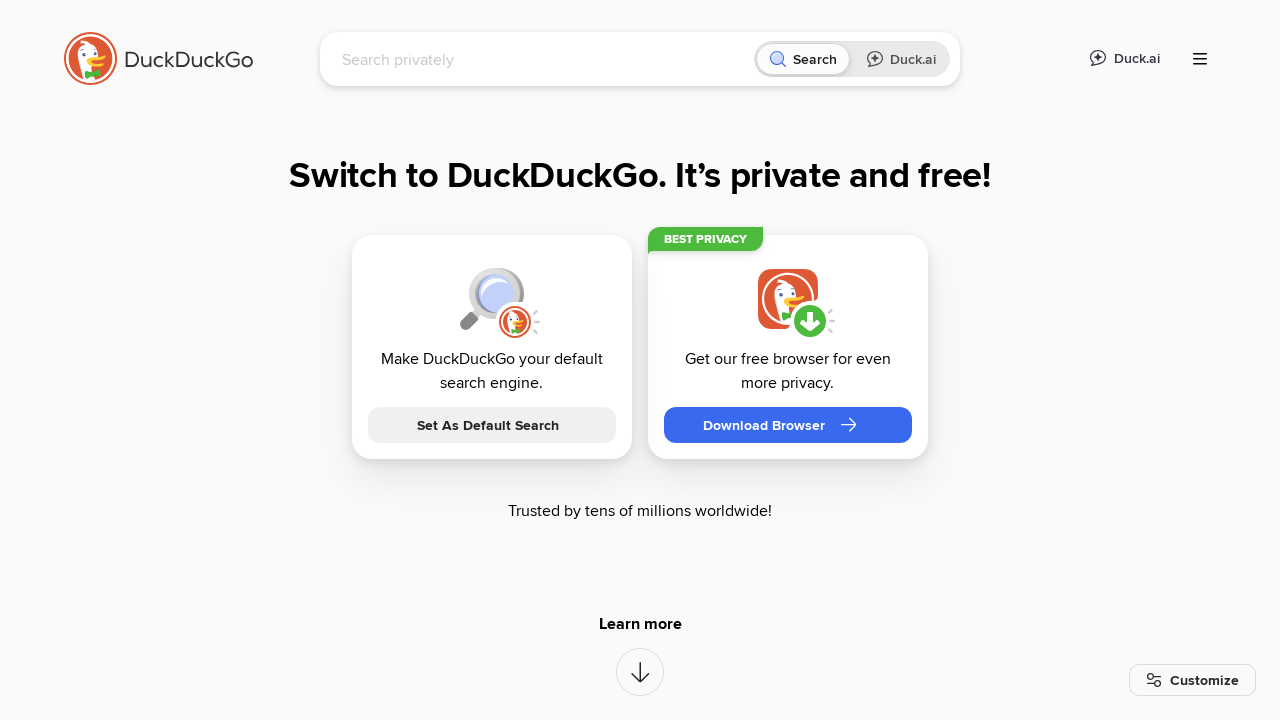